Tests clicking a button that has a dynamically generated ID by refreshing the page multiple times and locating the button by its text content each time.

Starting URL: http://uitestingplayground.com/dynamicid

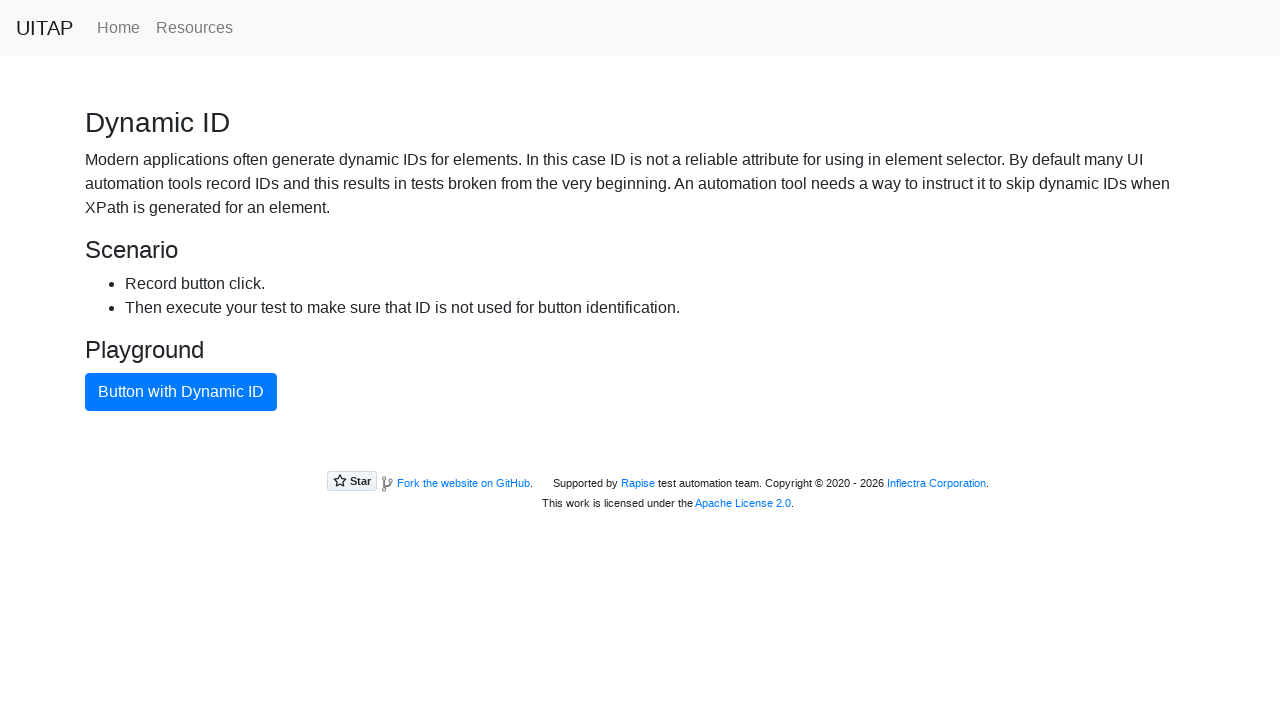

Button with dynamic ID became visible
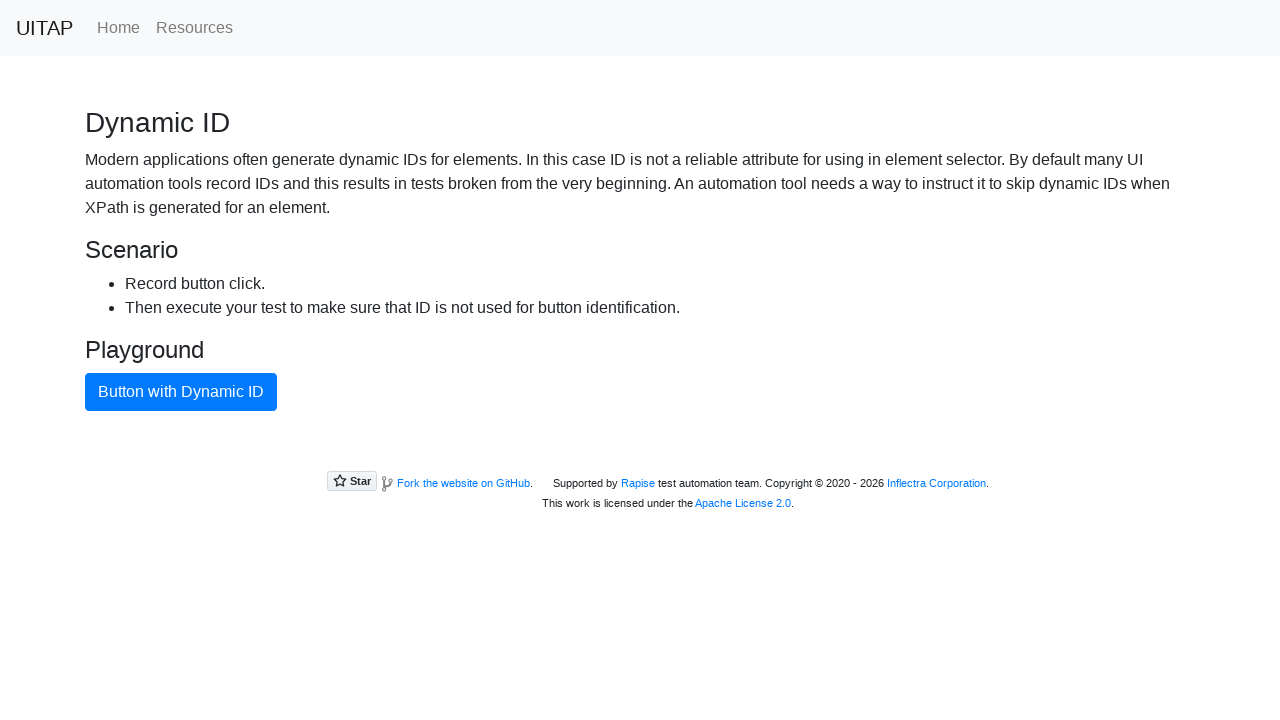

Clicked button with dynamic ID (iteration 1) at (181, 392) on xpath=//button[text()='Button with Dynamic ID']
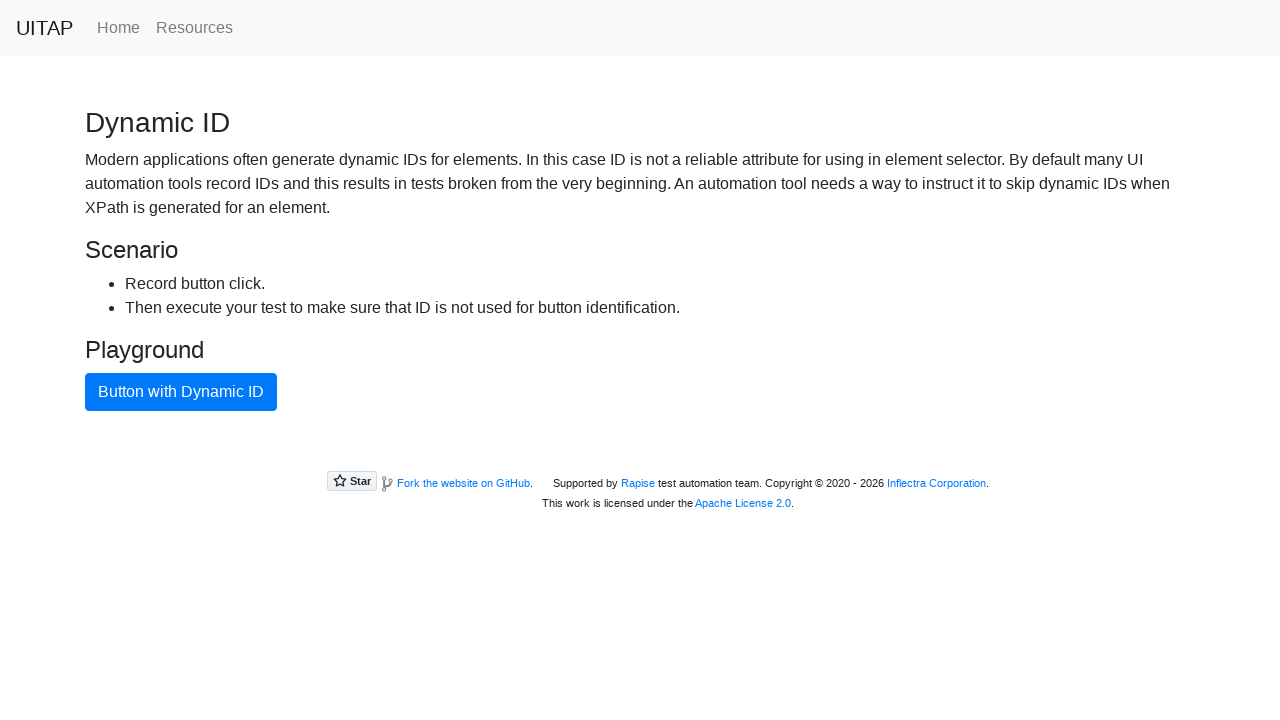

Waited 1 second before next iteration
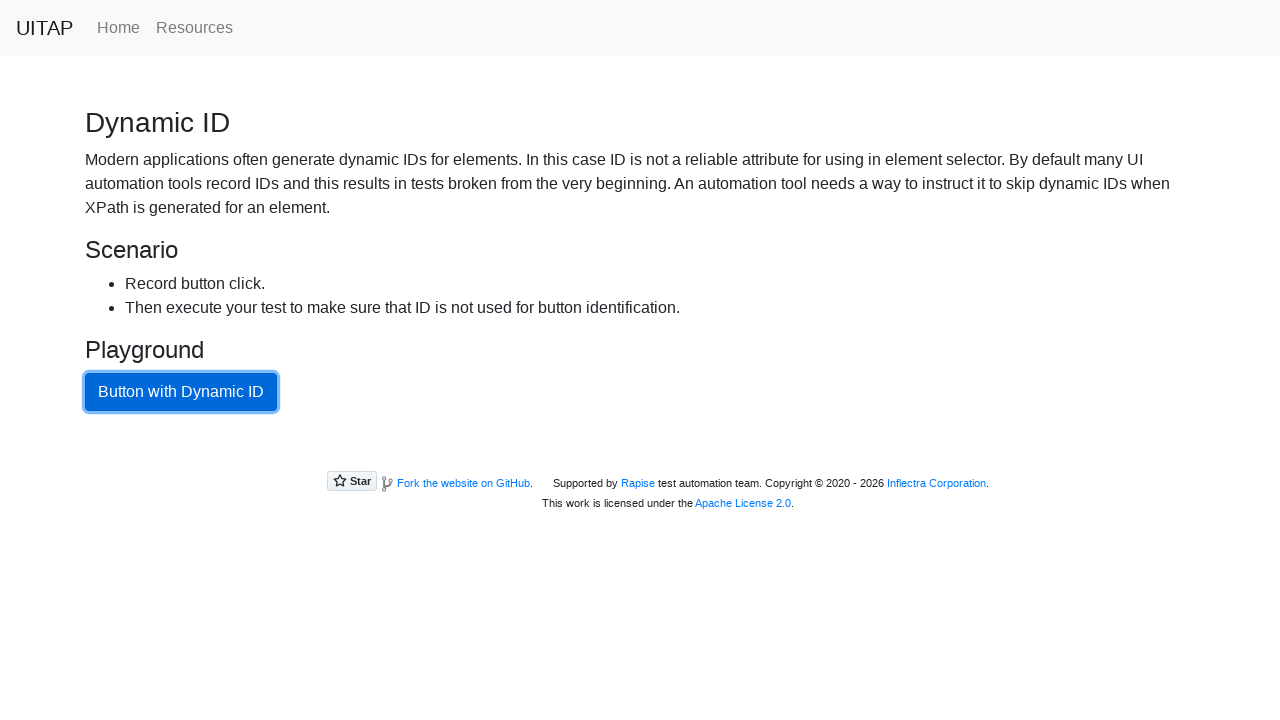

Reloaded page to test dynamic ID persistence
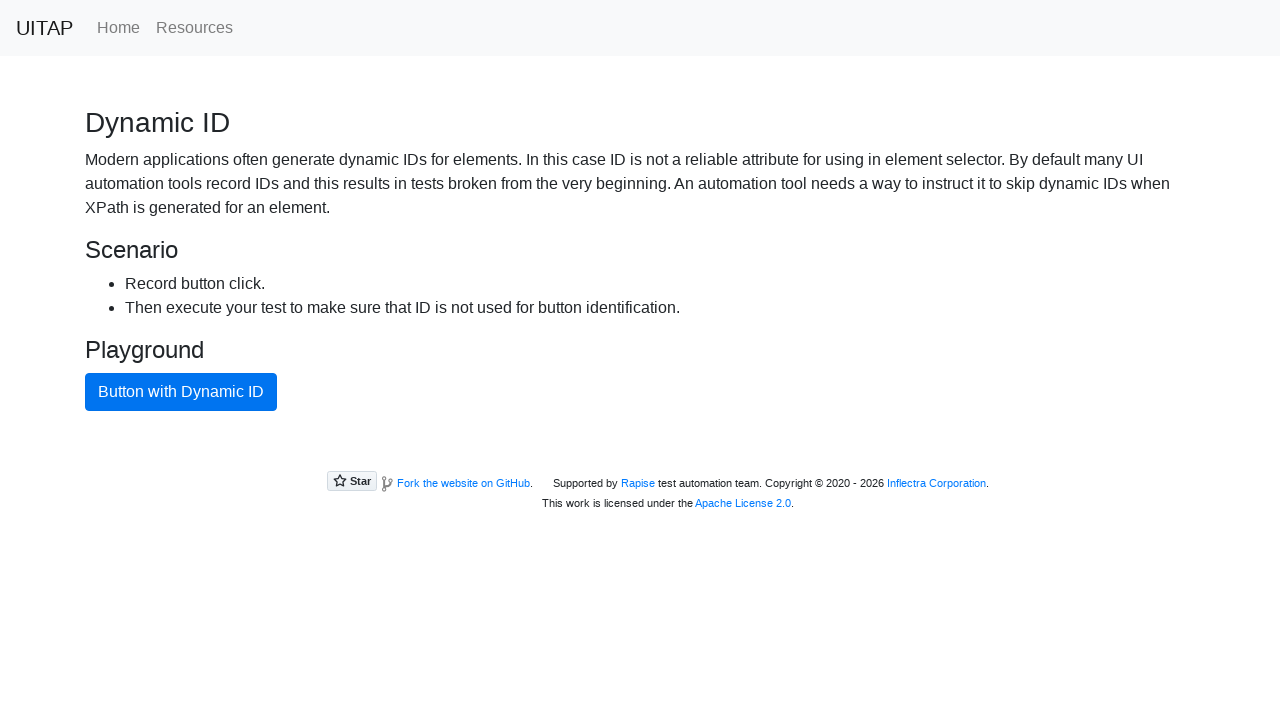

Button with dynamic ID became visible
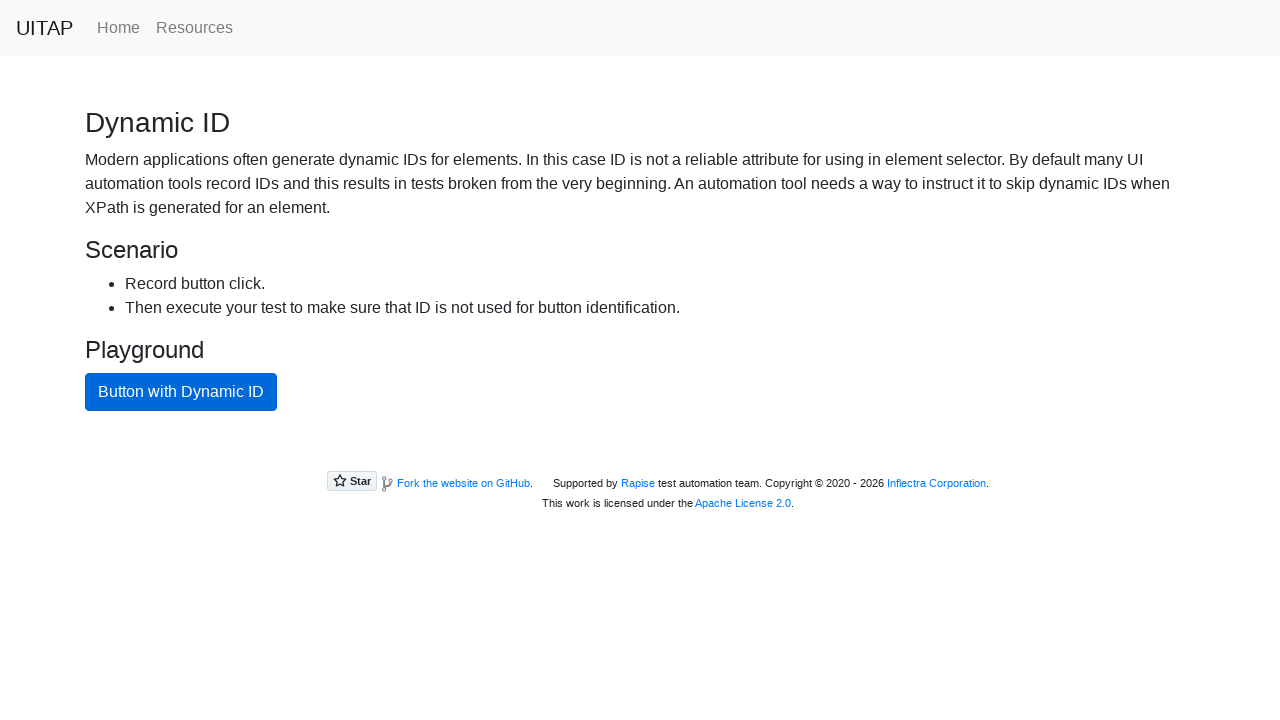

Clicked button with dynamic ID (iteration 2) at (181, 392) on xpath=//button[text()='Button with Dynamic ID']
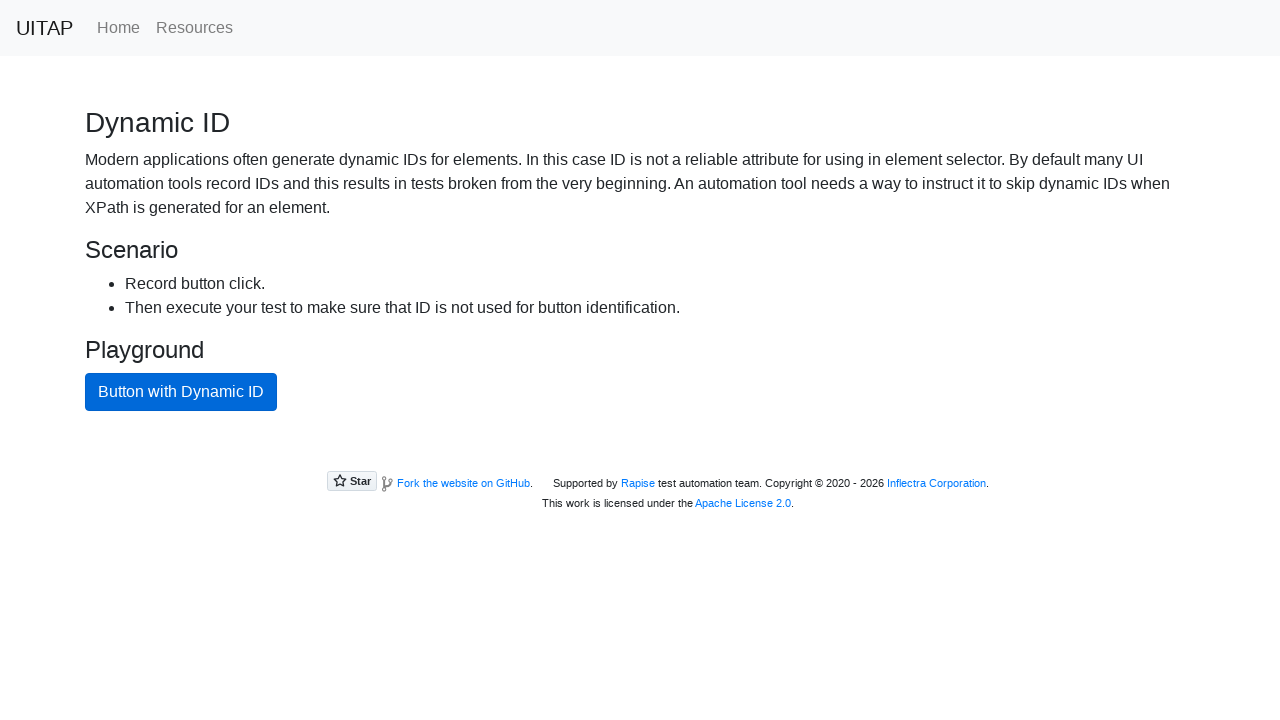

Waited 1 second before next iteration
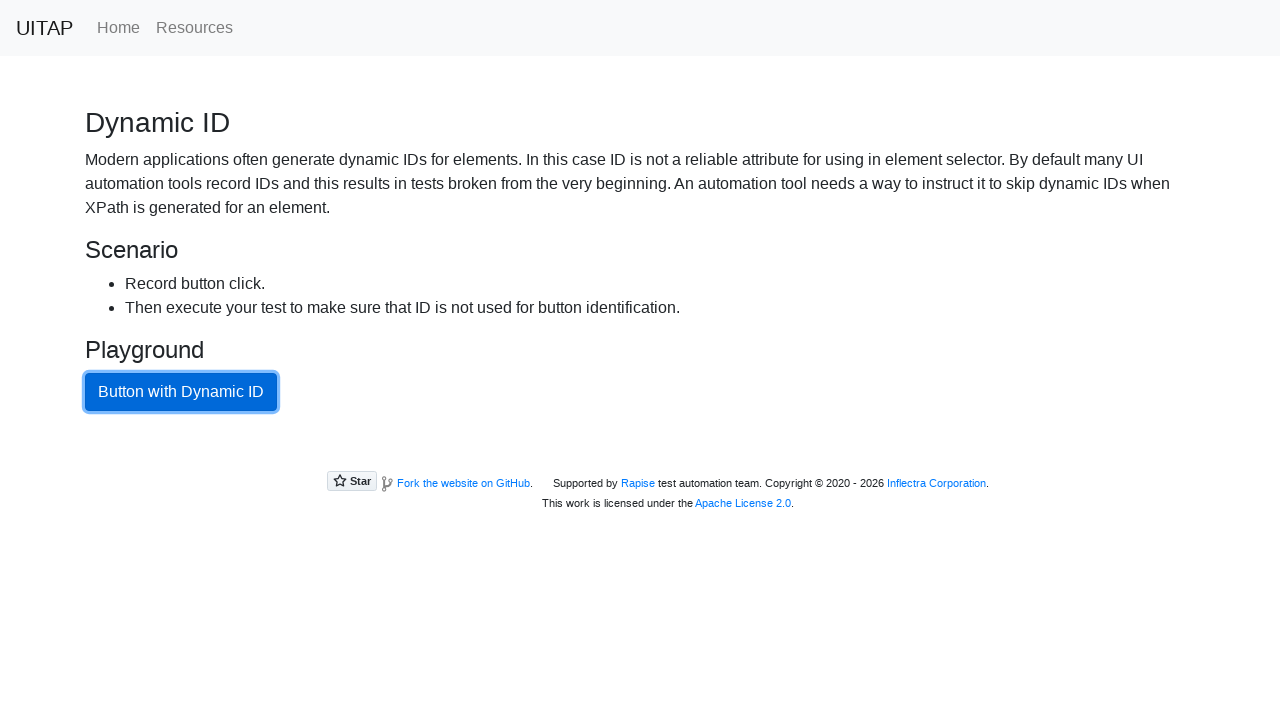

Reloaded page to test dynamic ID persistence
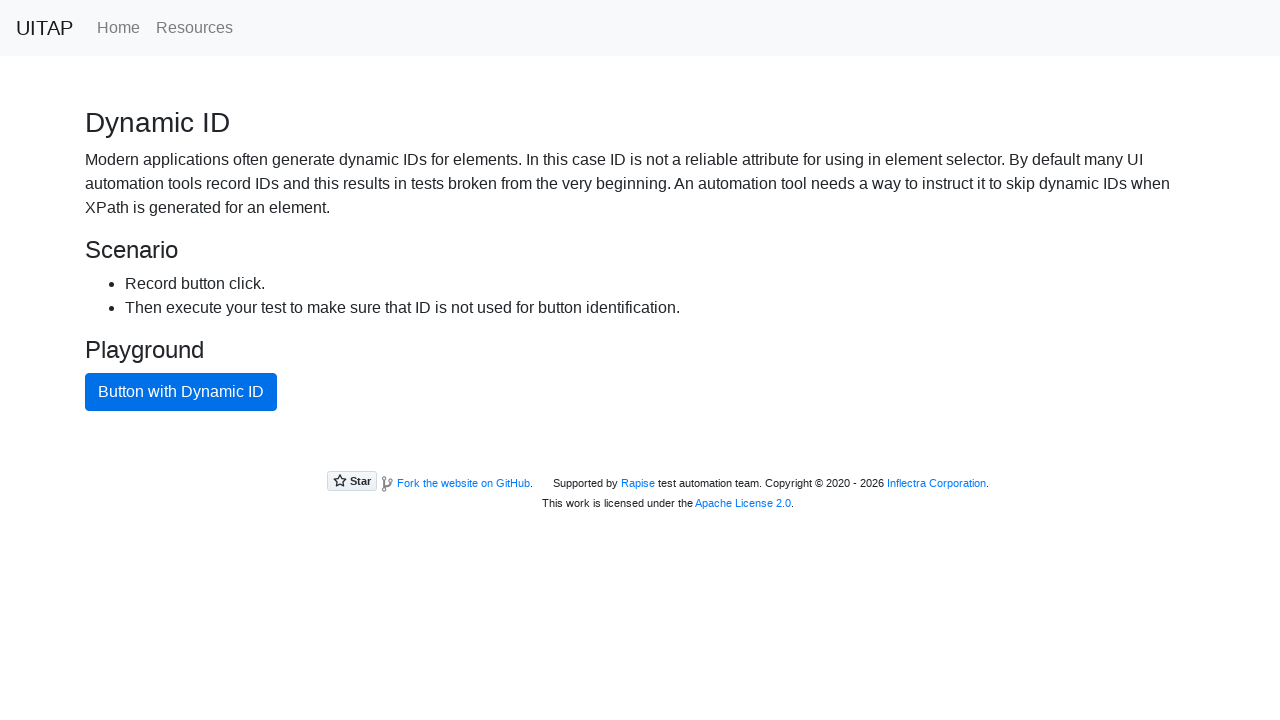

Button with dynamic ID became visible
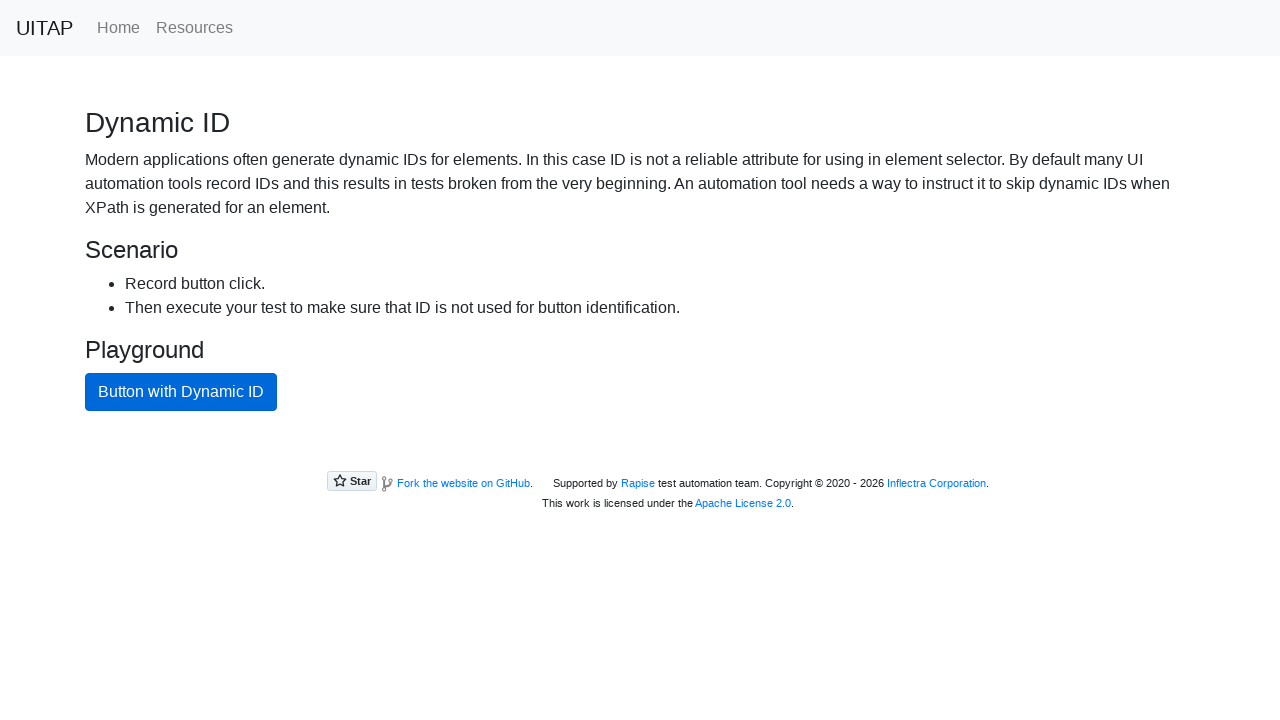

Clicked button with dynamic ID (iteration 3) at (181, 392) on xpath=//button[text()='Button with Dynamic ID']
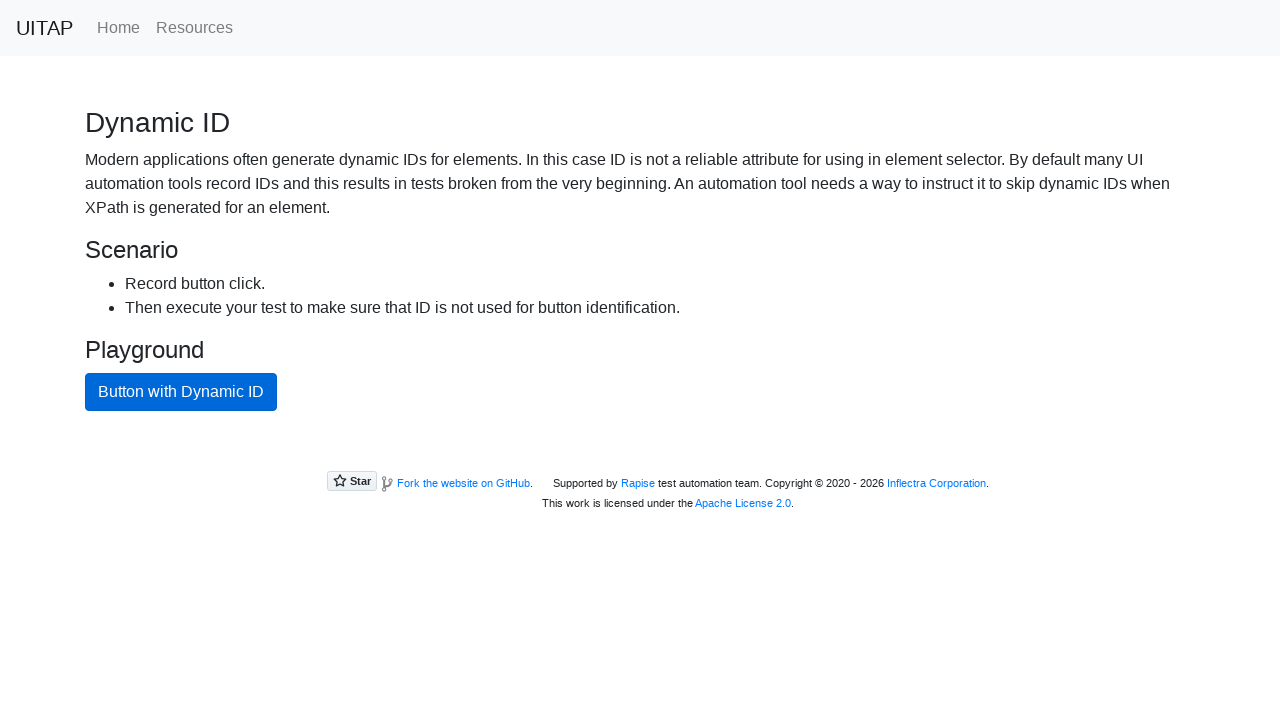

Waited 1 second before next iteration
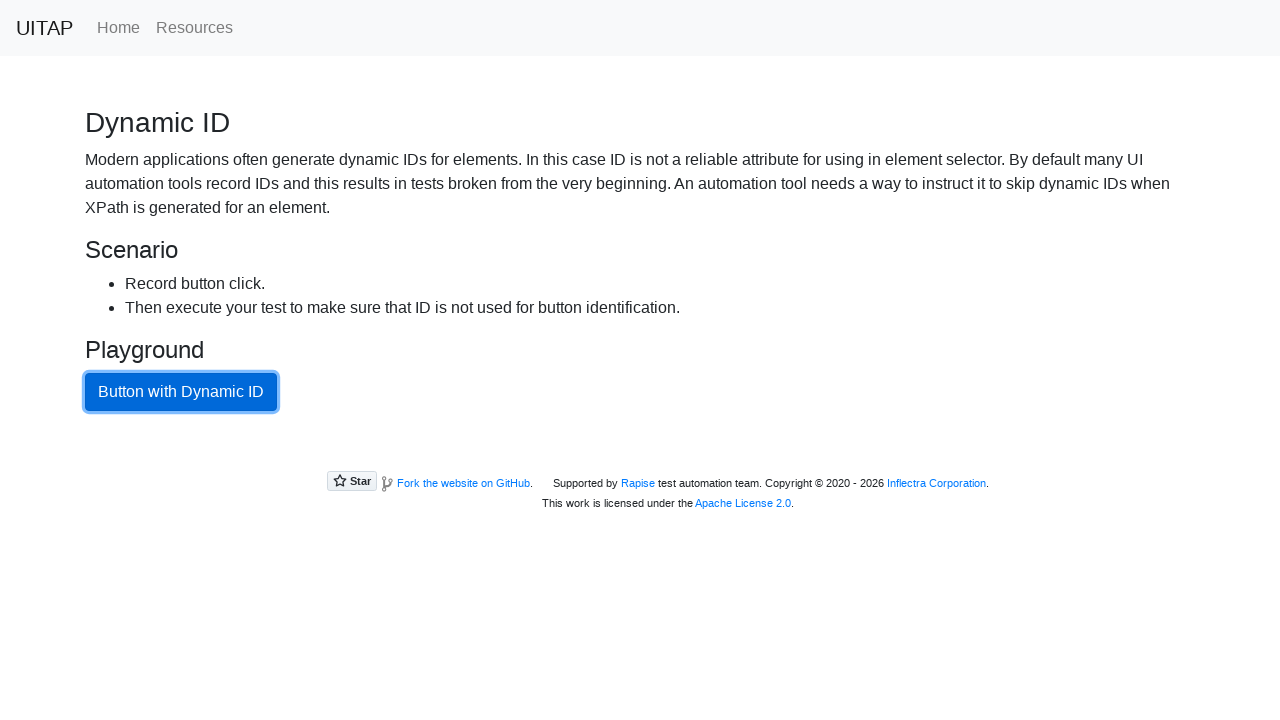

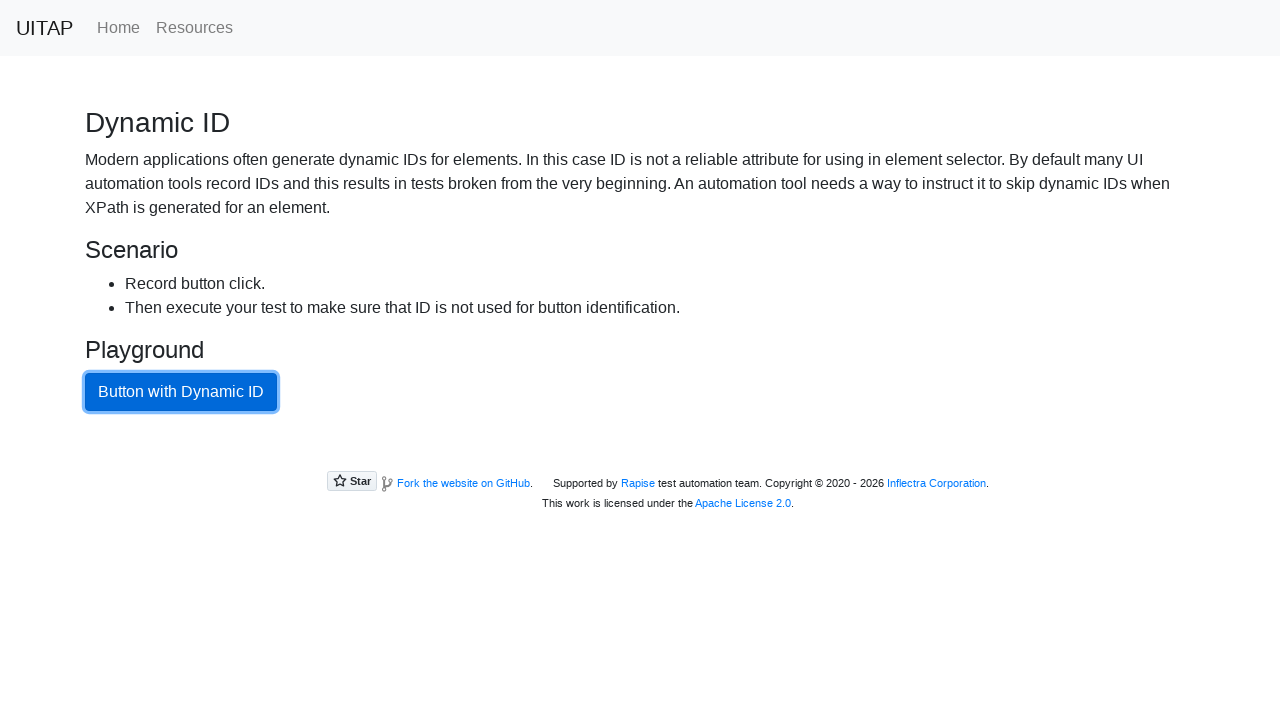